Tests navigation to Browse Languages, then letter M to find and verify MySQL is listed as a language

Starting URL: http://www.99-bottles-of-beer.net/

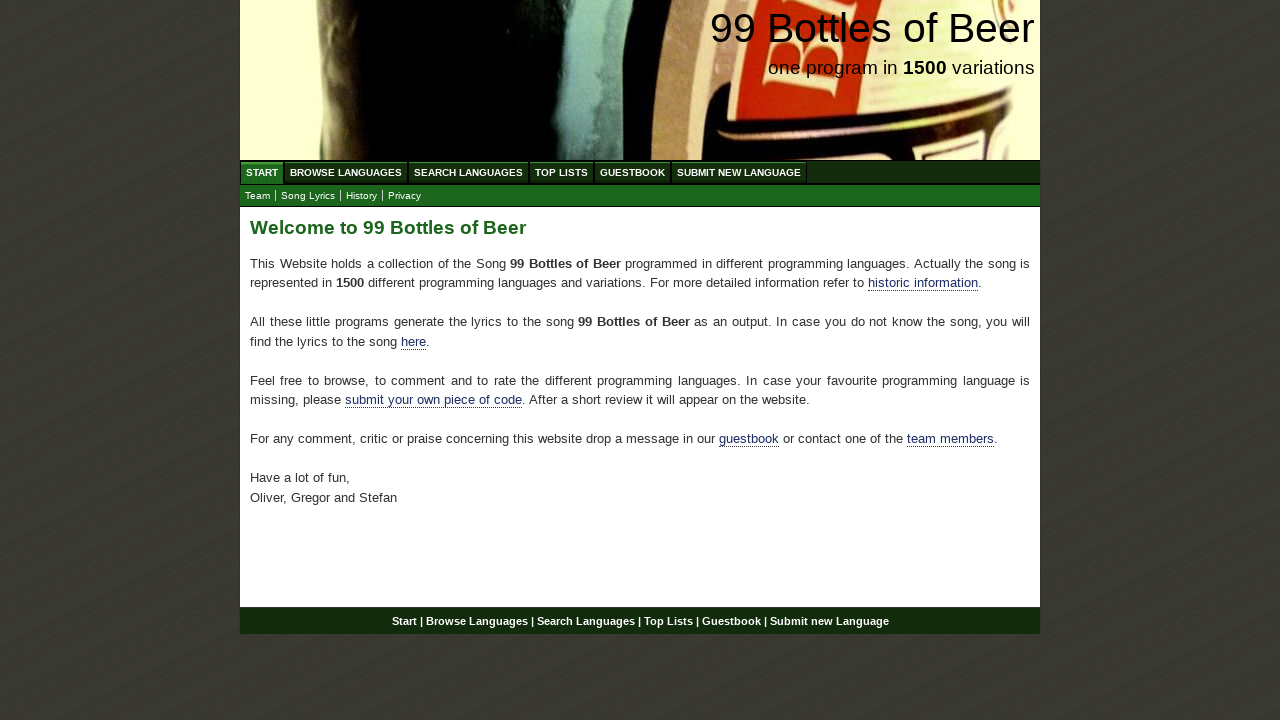

Clicked on Browse Languages menu at (346, 172) on xpath=//ul[@id='menu']//a[@href='/abc.html']
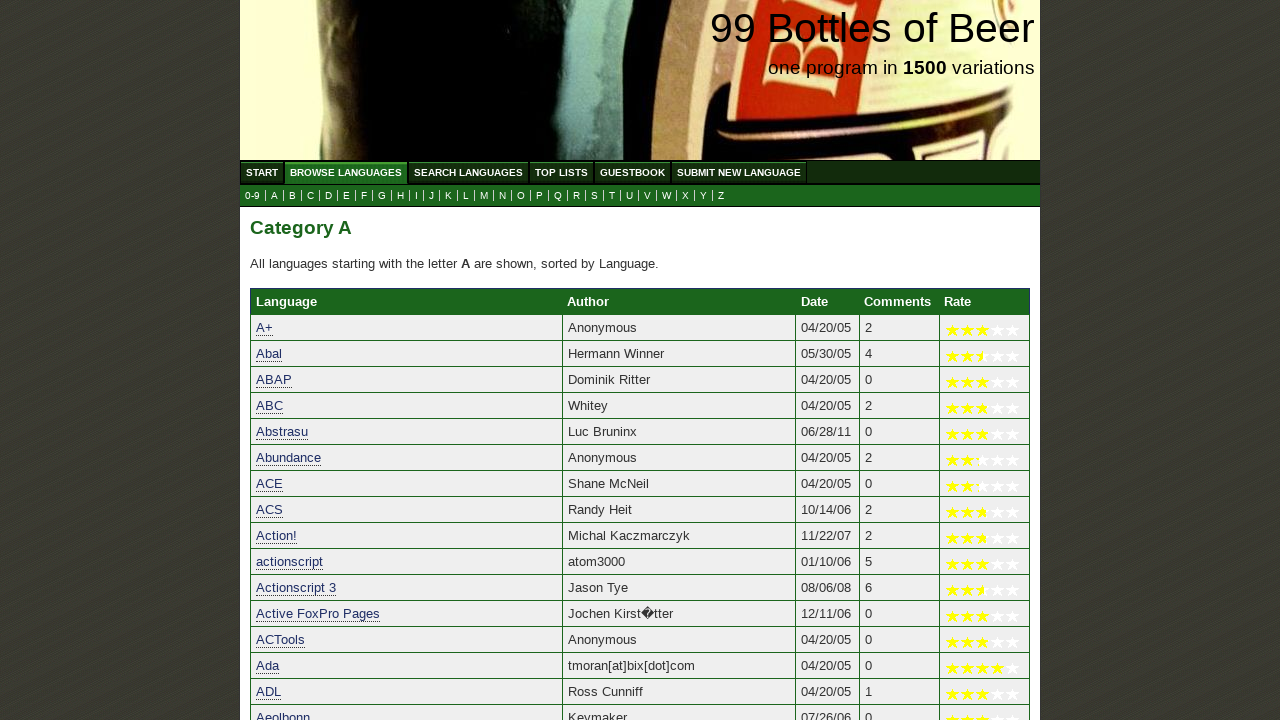

Clicked on letter M link at (484, 196) on xpath=//a[@href='m.html']
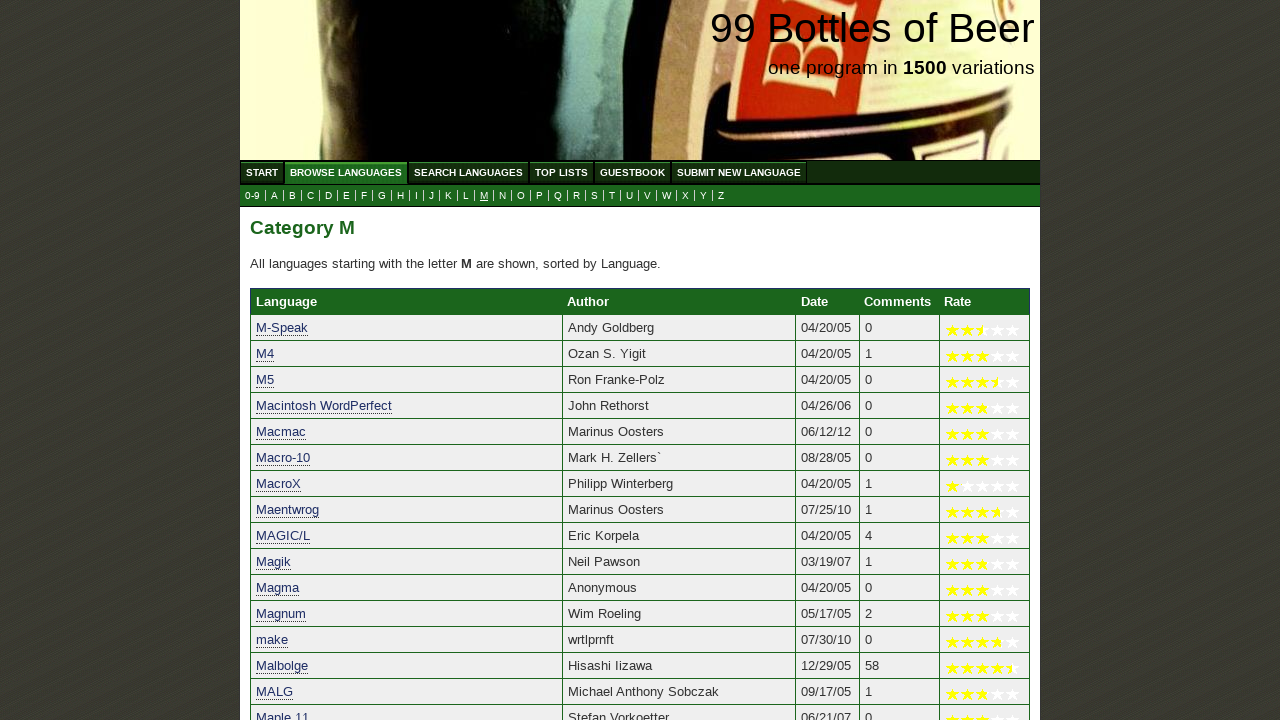

MySQL language link is visible
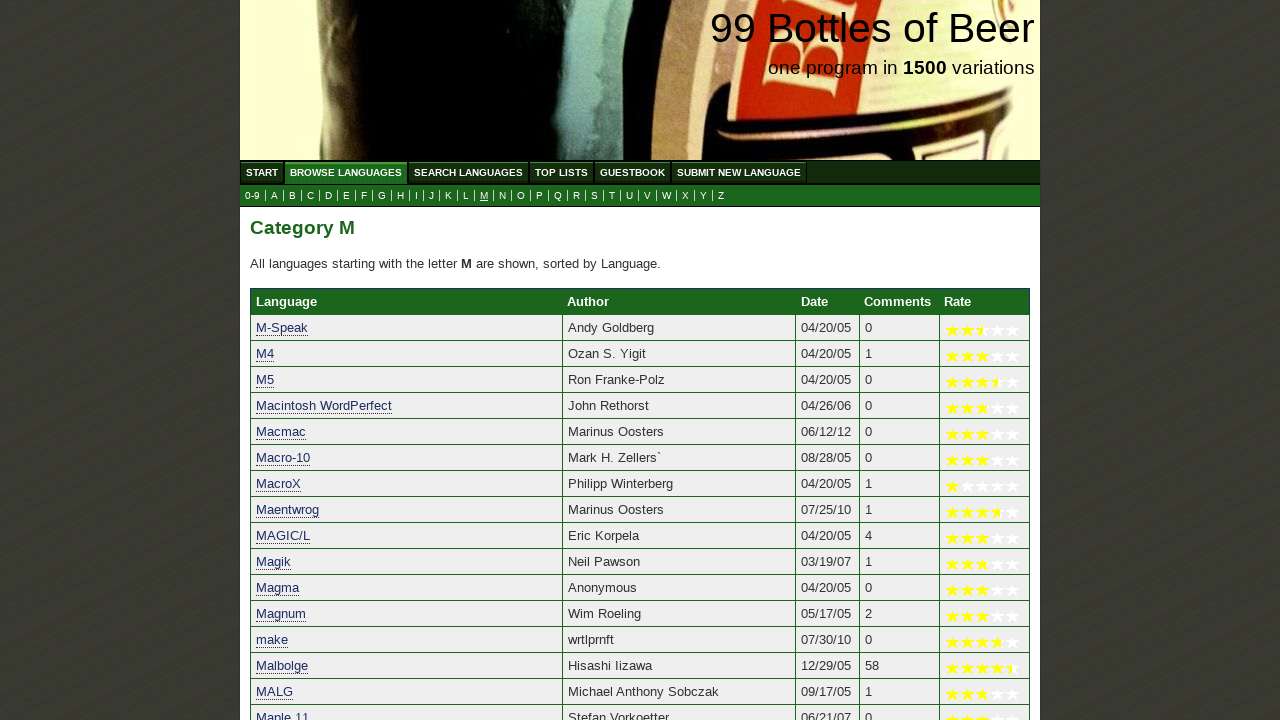

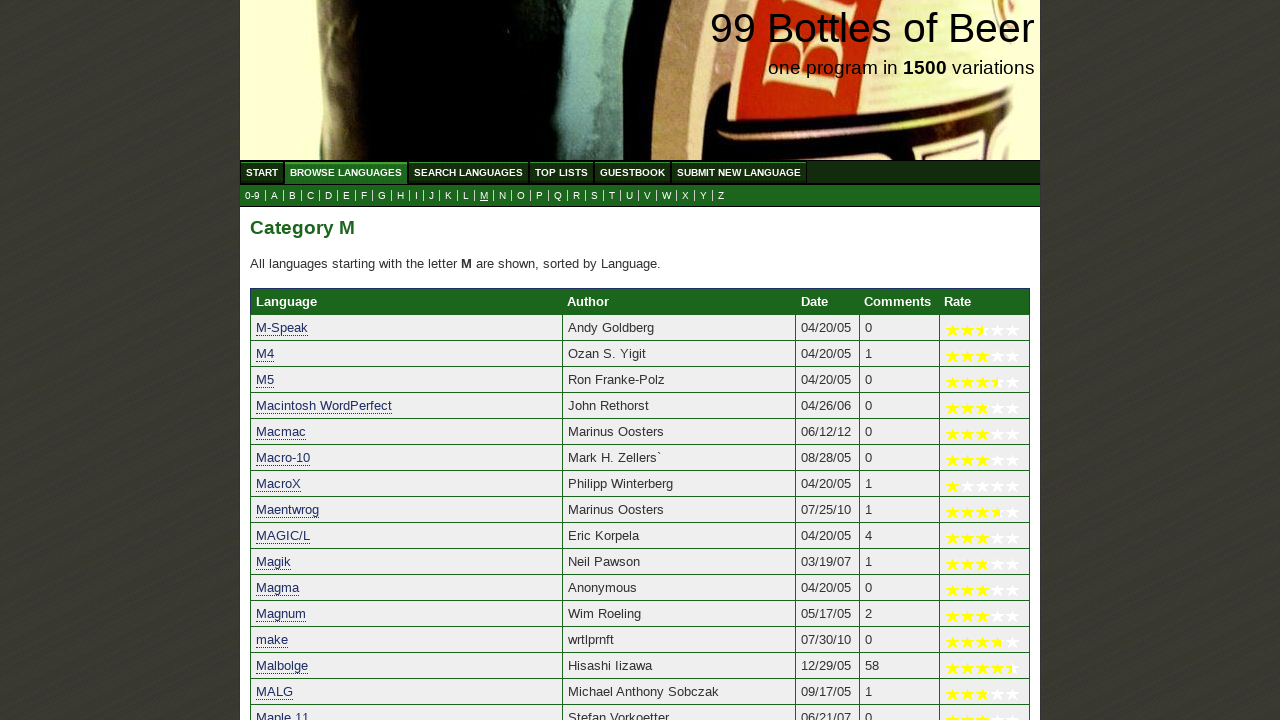